Tests window scrolling functionality by scrolling down the page by 500 pixels

Starting URL: https://rahulshettyacademy.com/AutomationPractice/

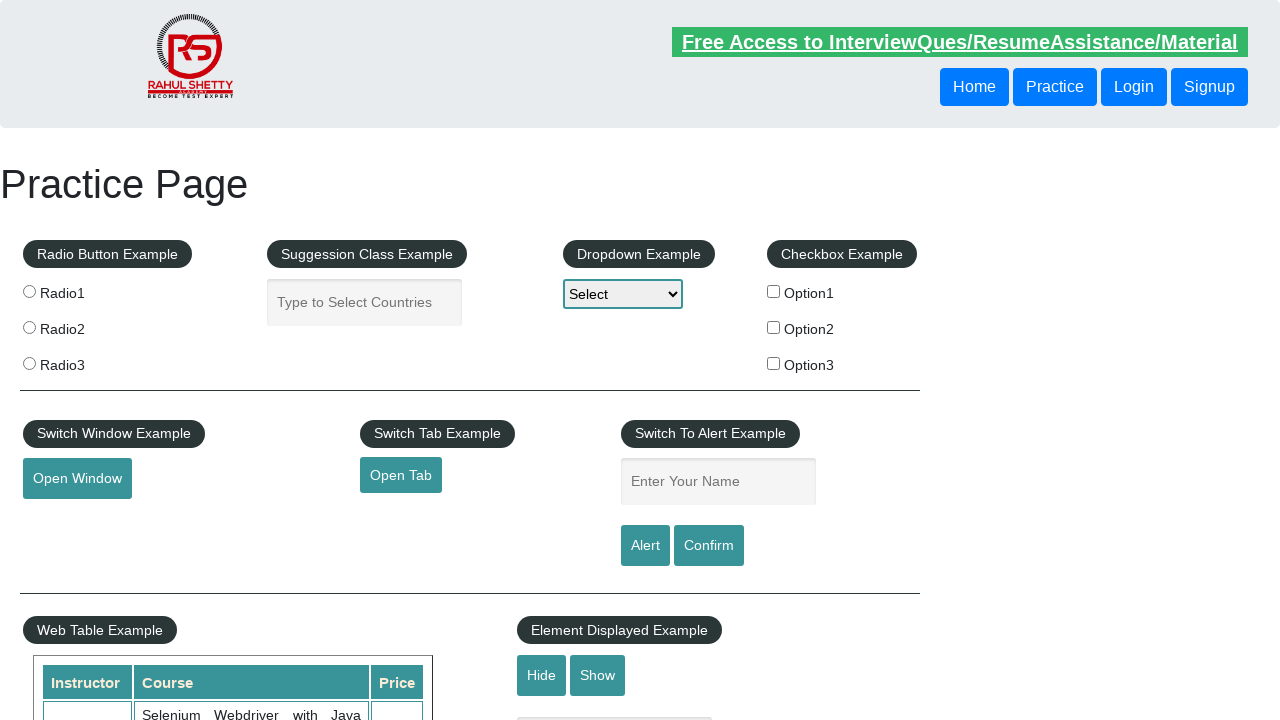

Scrolled window down by 500 pixels
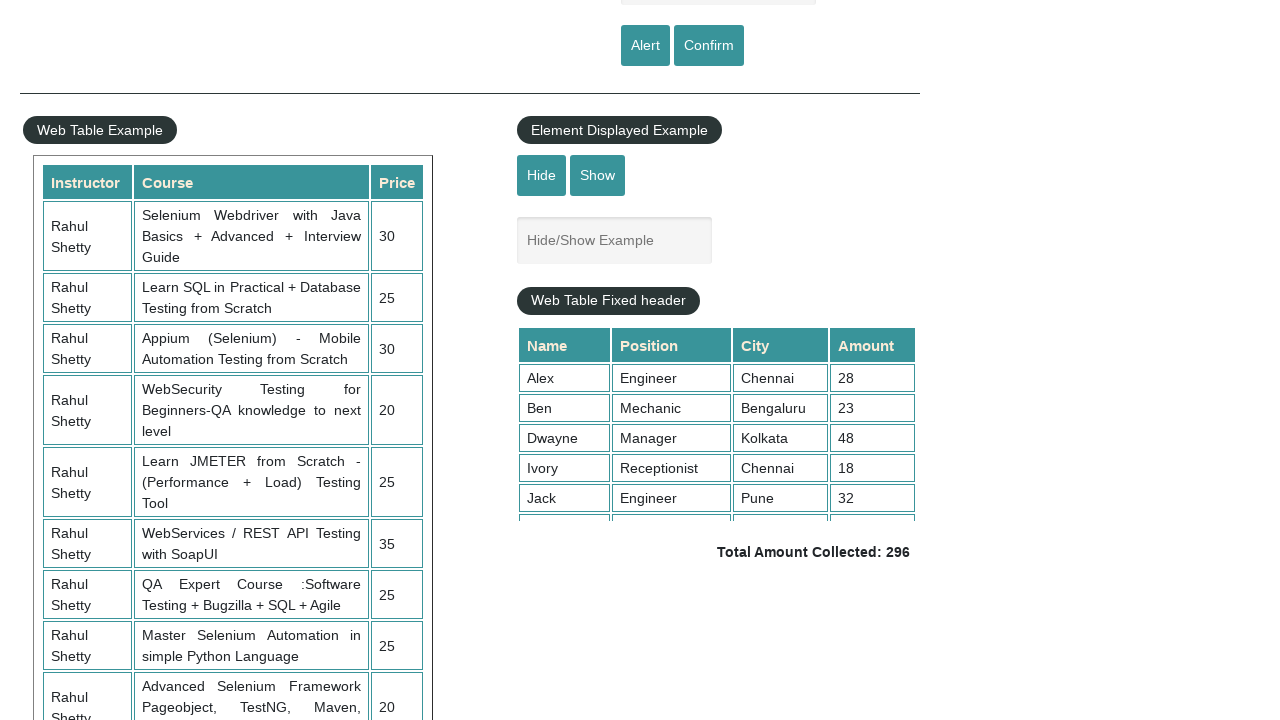

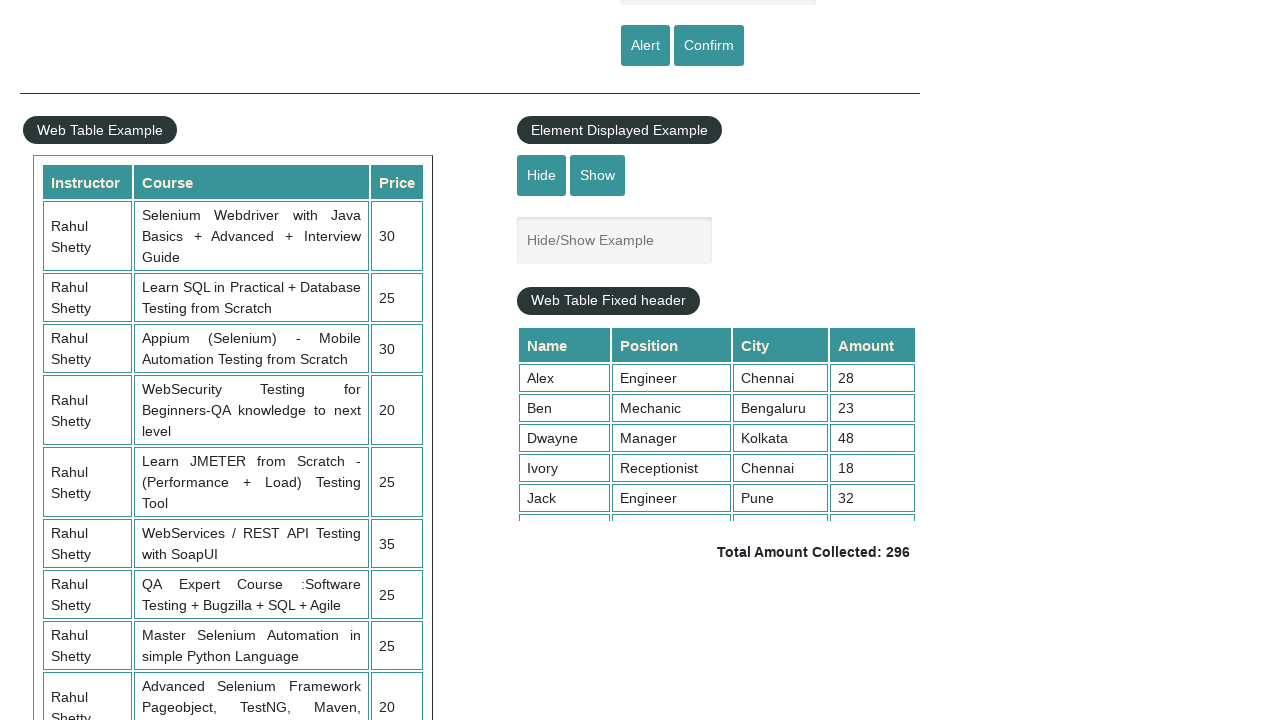